Tests that browser back button correctly navigates between filter views

Starting URL: https://demo.playwright.dev/todomvc

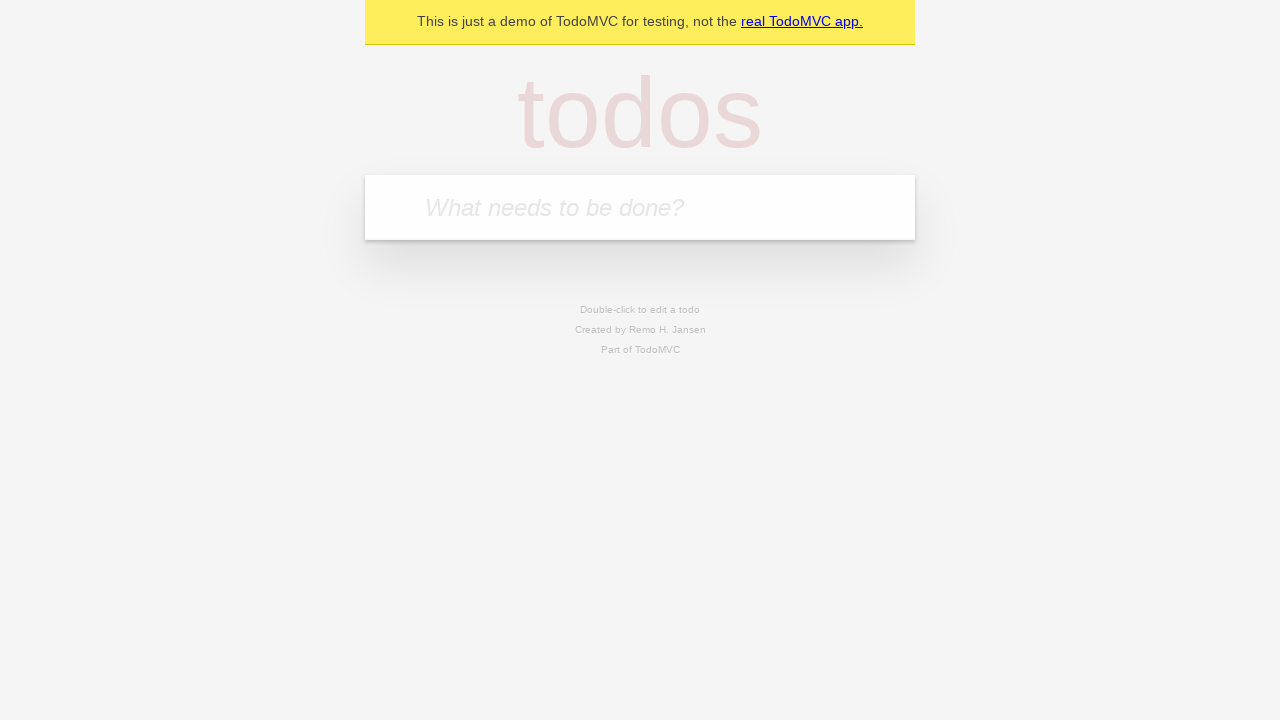

Filled first todo input with 'buy some cheese' on internal:attr=[placeholder="What needs to be done?"i]
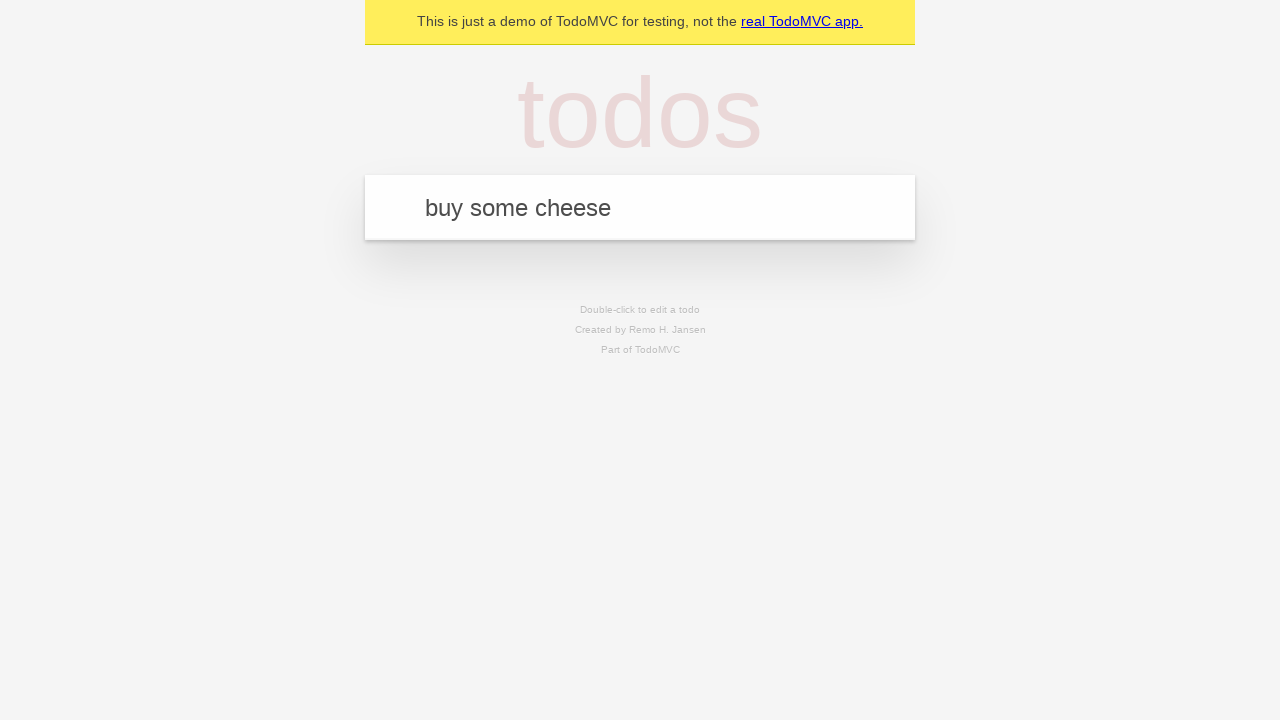

Pressed Enter to add first todo on internal:attr=[placeholder="What needs to be done?"i]
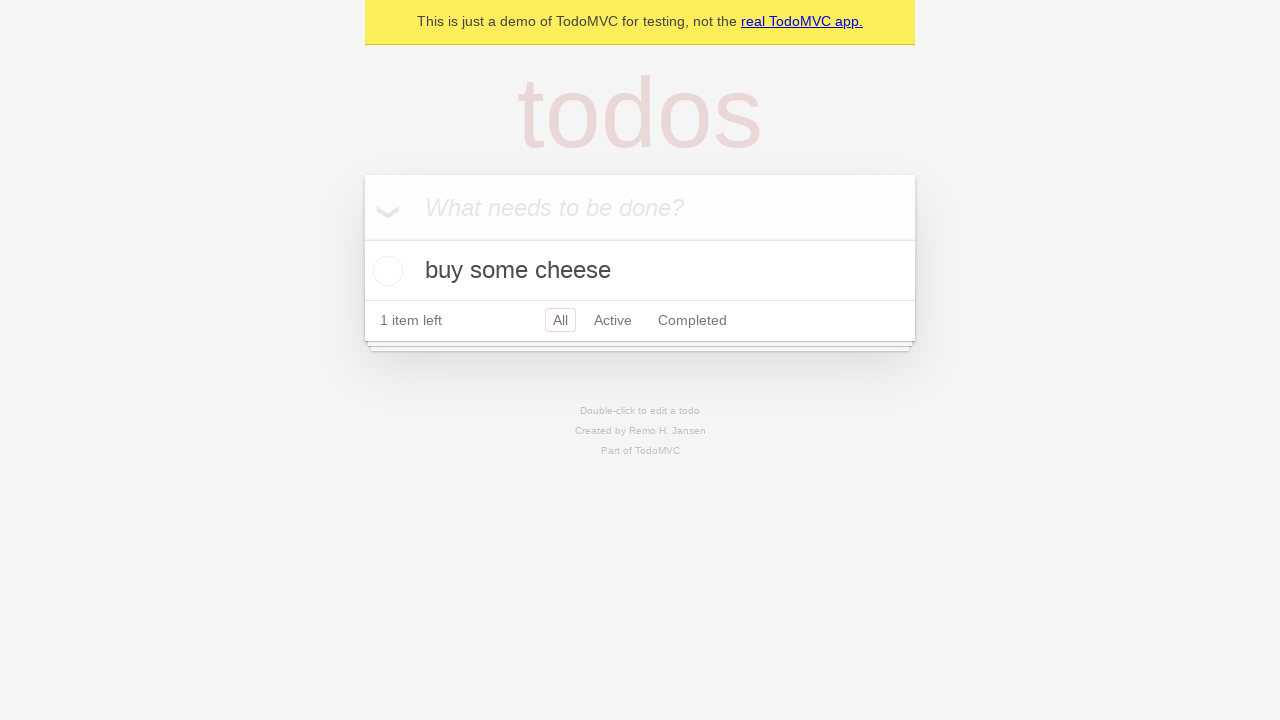

Filled second todo input with 'feed the cat' on internal:attr=[placeholder="What needs to be done?"i]
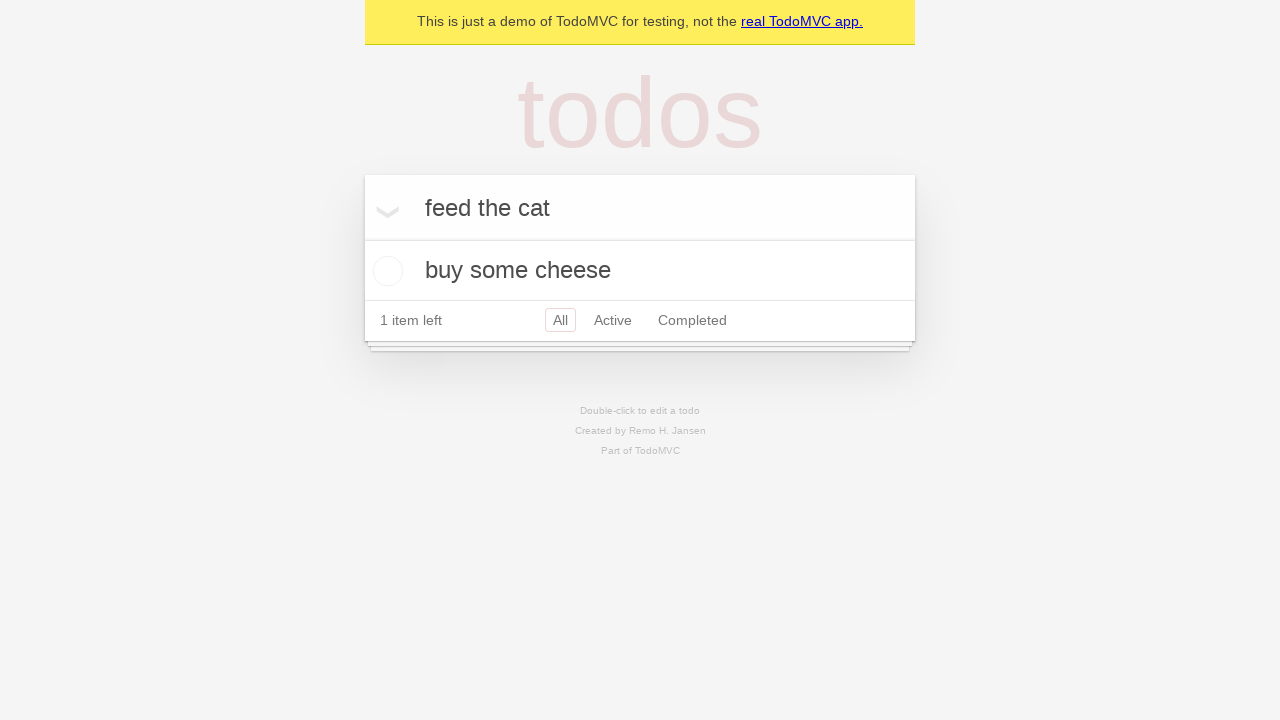

Pressed Enter to add second todo on internal:attr=[placeholder="What needs to be done?"i]
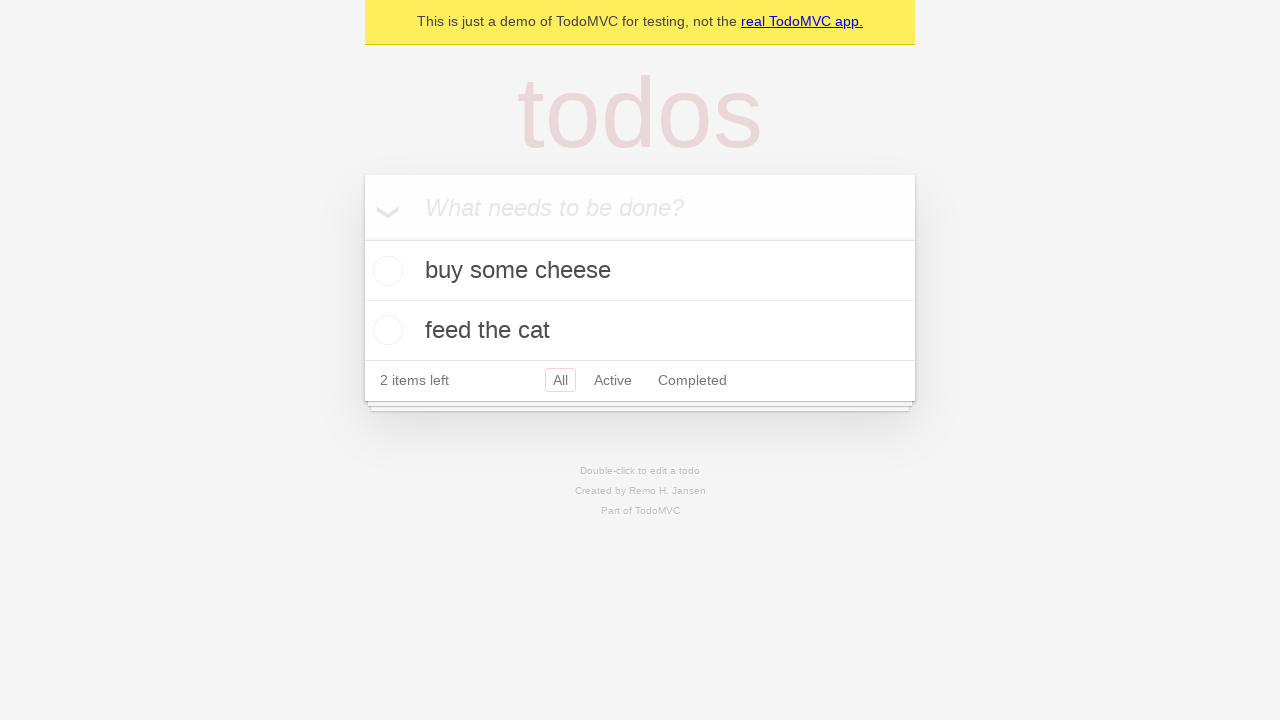

Filled third todo input with 'book a doctors appointment' on internal:attr=[placeholder="What needs to be done?"i]
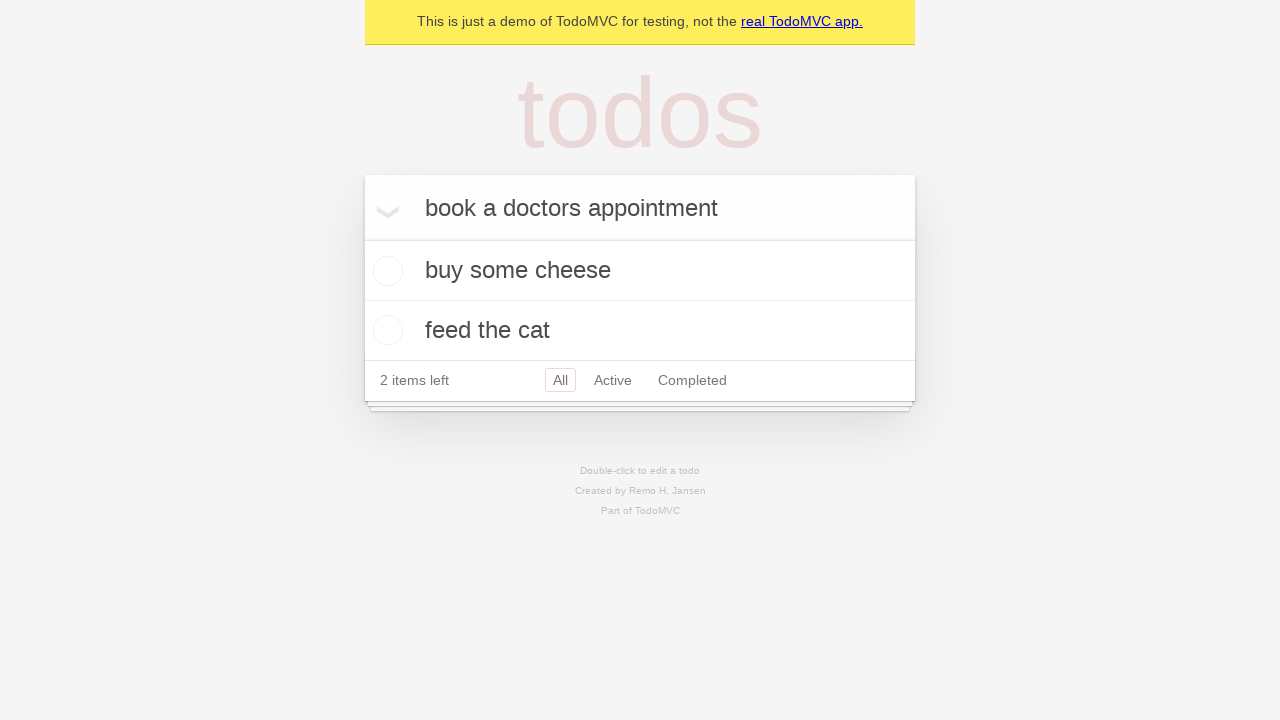

Pressed Enter to add third todo on internal:attr=[placeholder="What needs to be done?"i]
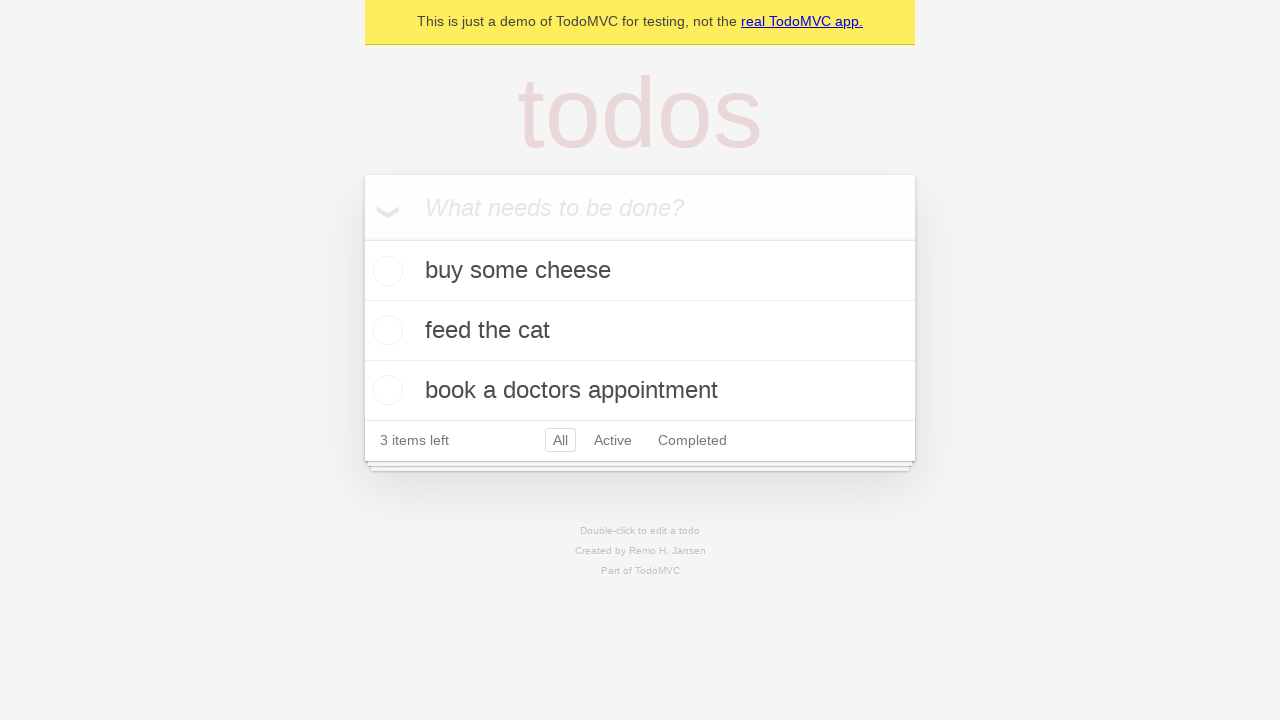

Waited for todo items to appear in the DOM
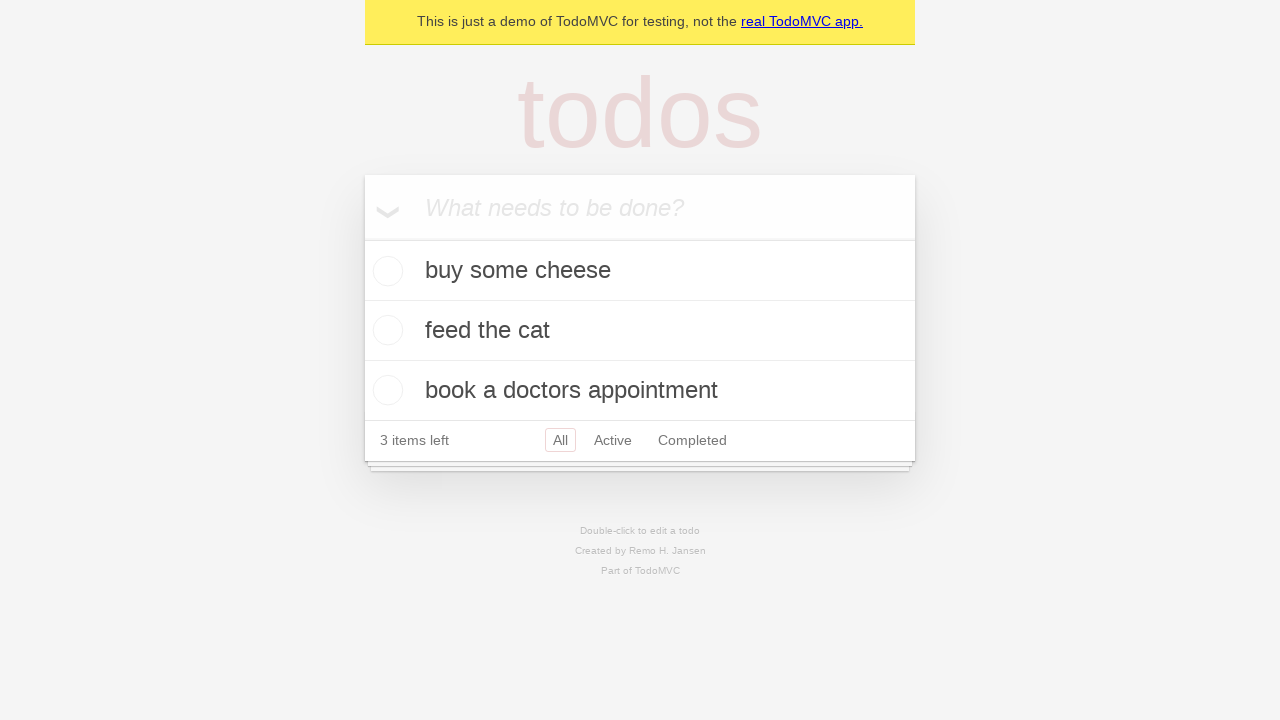

Checked the second todo item at (385, 330) on internal:testid=[data-testid="todo-item"s] >> nth=1 >> internal:role=checkbox
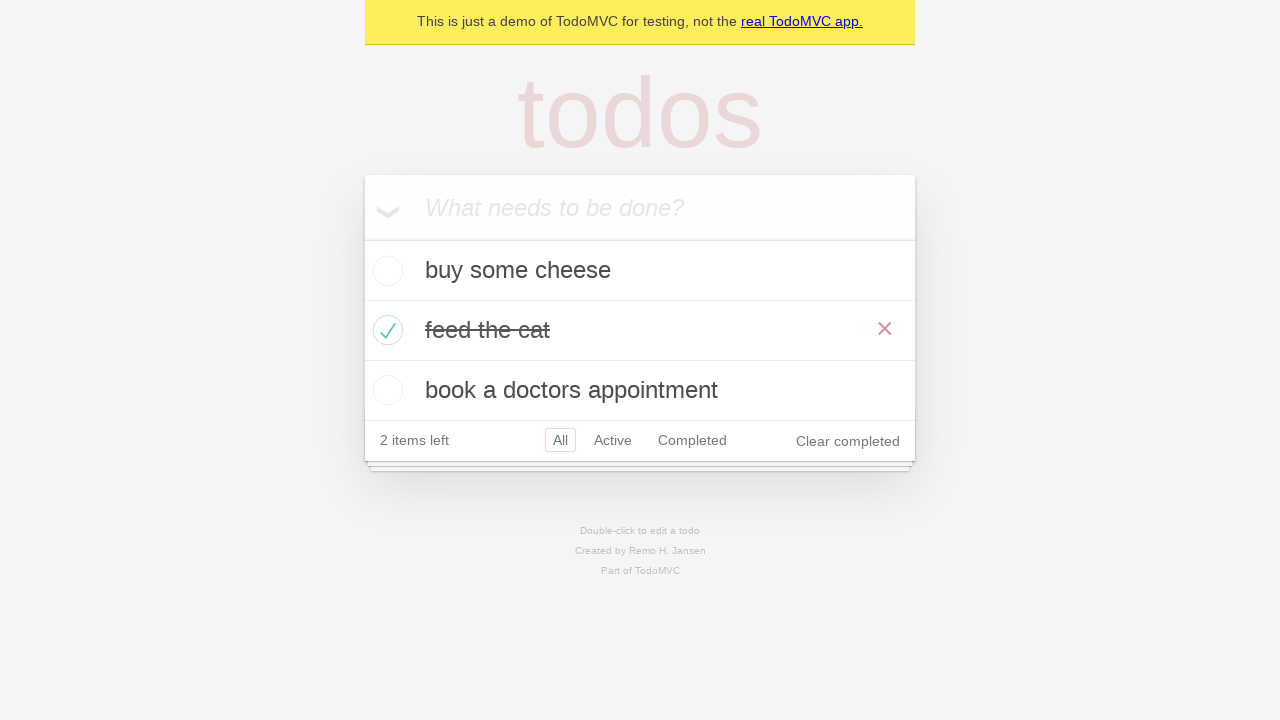

Clicked 'All' filter link at (560, 440) on internal:role=link[name="All"i]
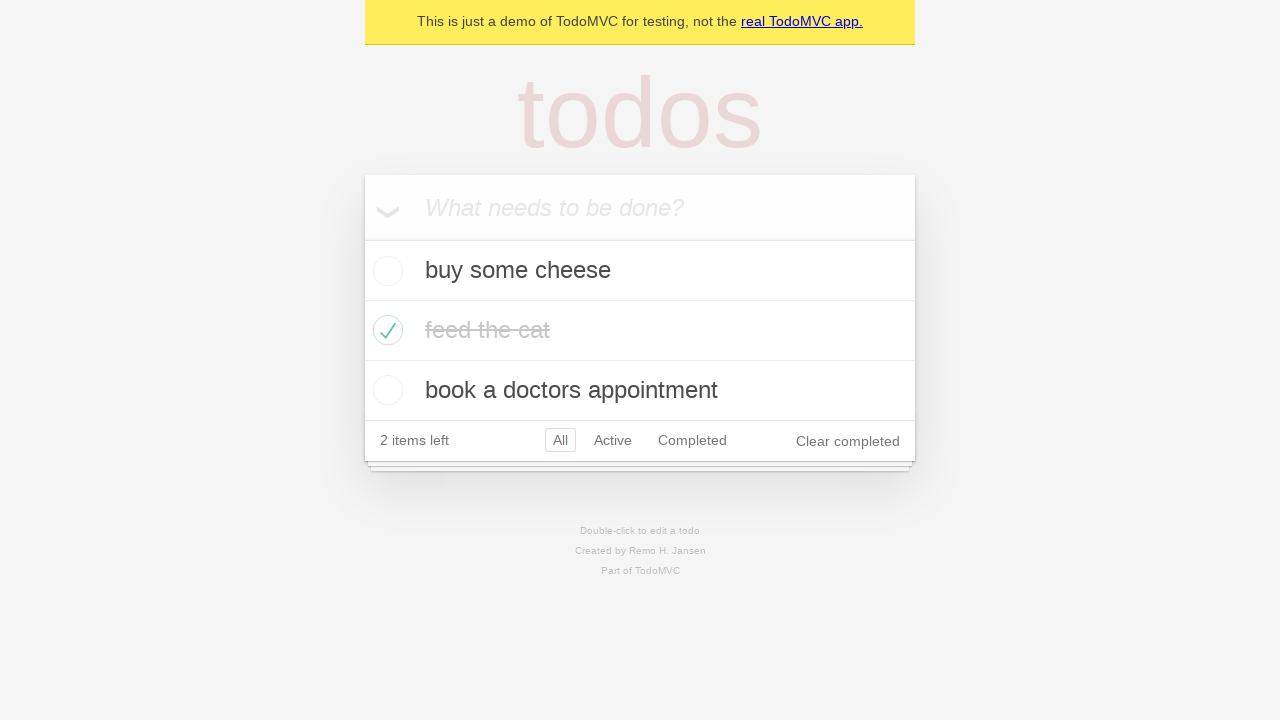

Clicked 'Active' filter link at (613, 440) on internal:role=link[name="Active"i]
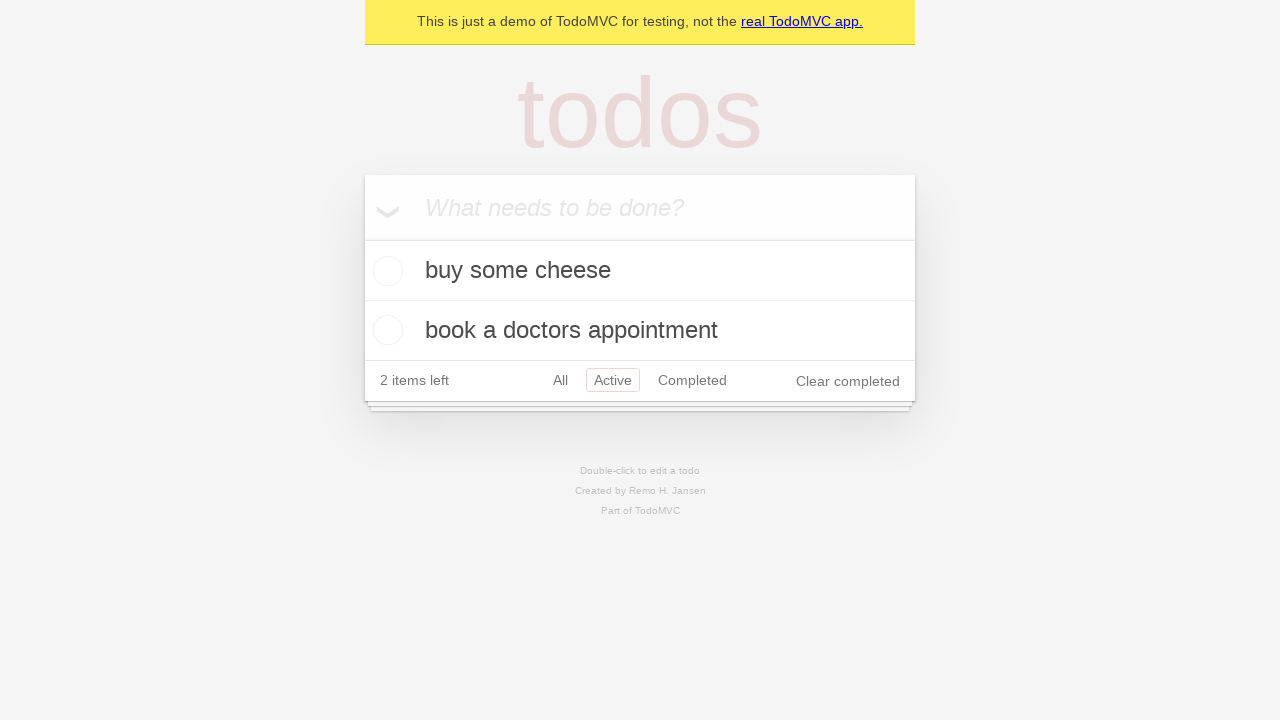

Clicked 'Completed' filter link at (692, 380) on internal:role=link[name="Completed"i]
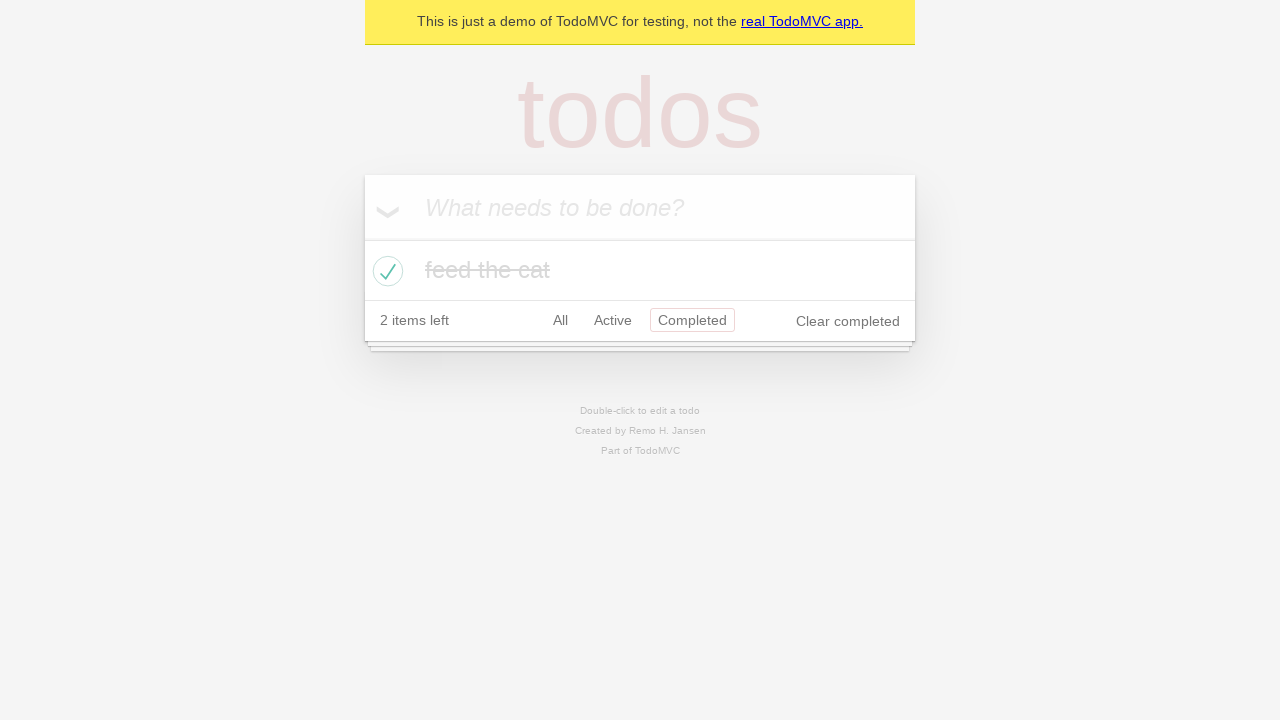

Navigated back using browser back button (from Completed to Active filter)
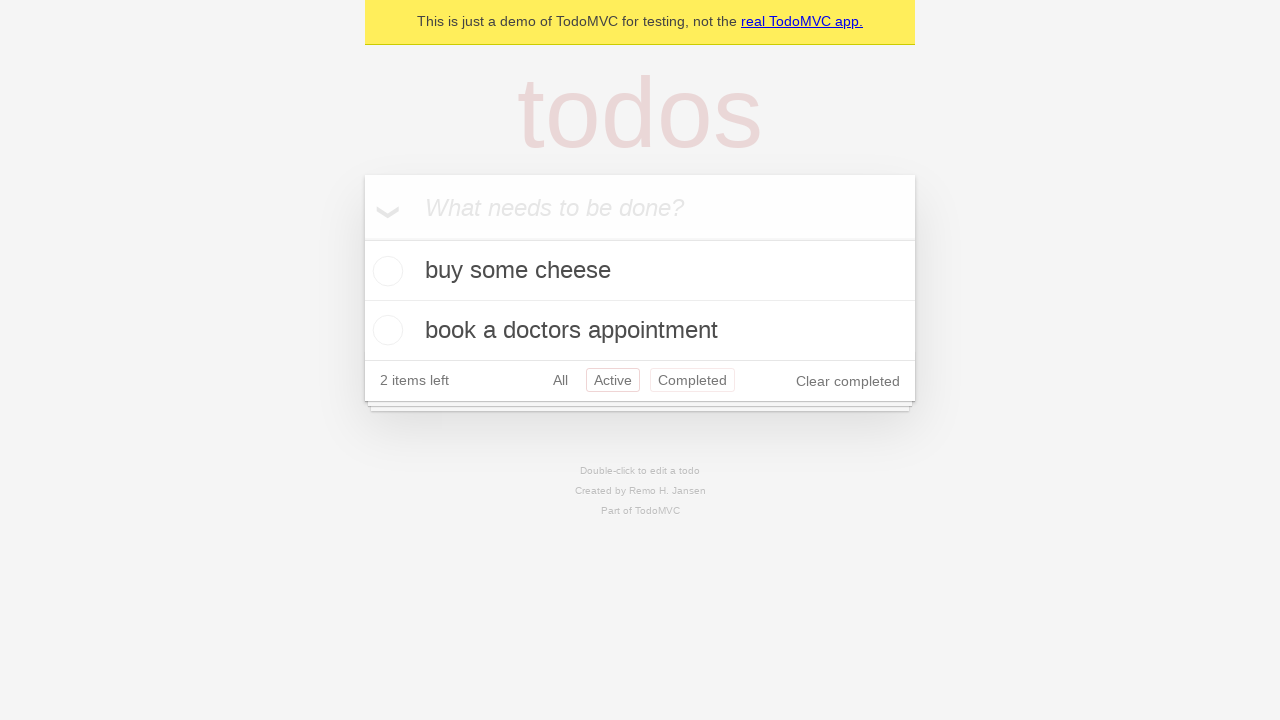

Navigated back using browser back button (from Active to All filter)
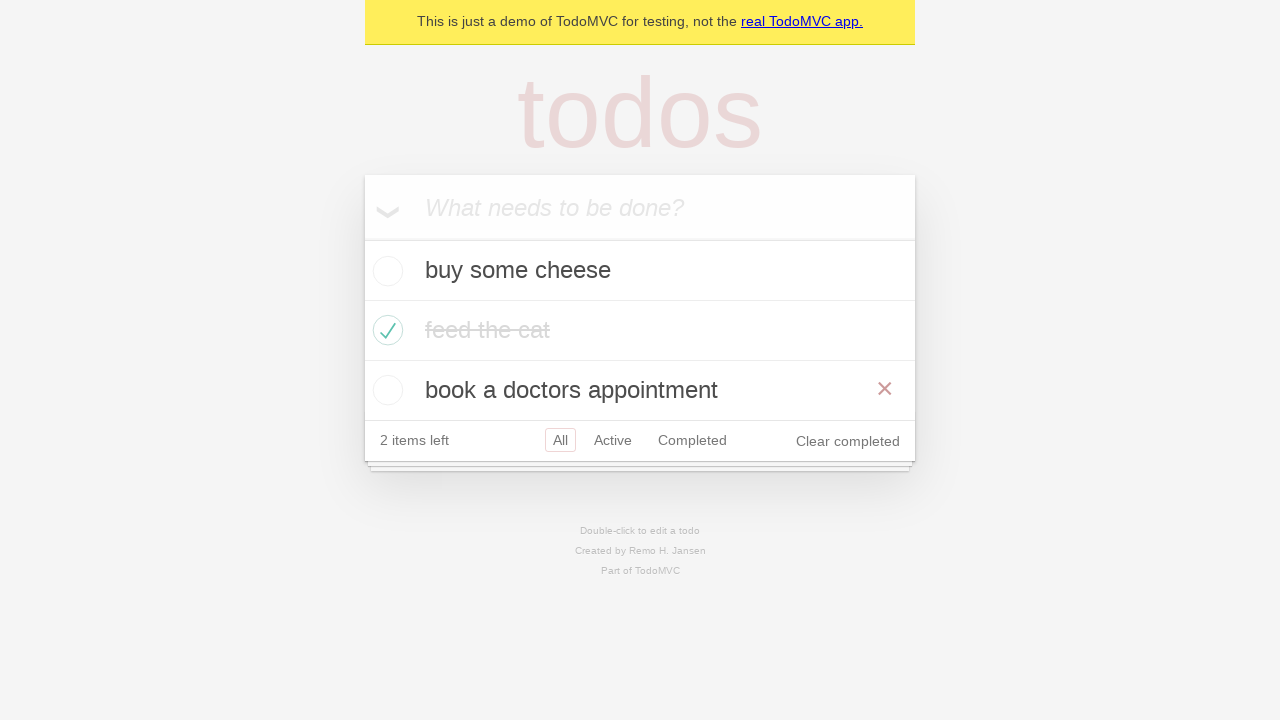

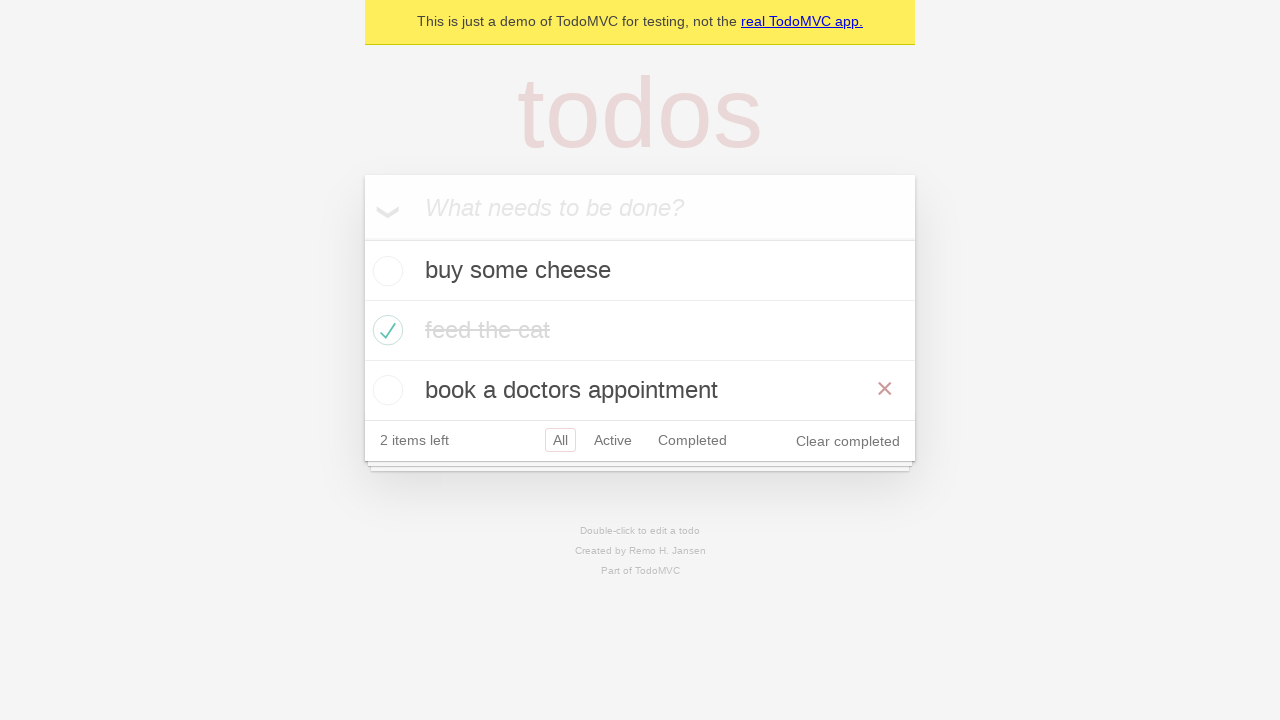